Tests a countdown timer by waiting for the countdown element to reach a value ending with "00"

Starting URL: https://automationfc.github.io/fluent-wait/

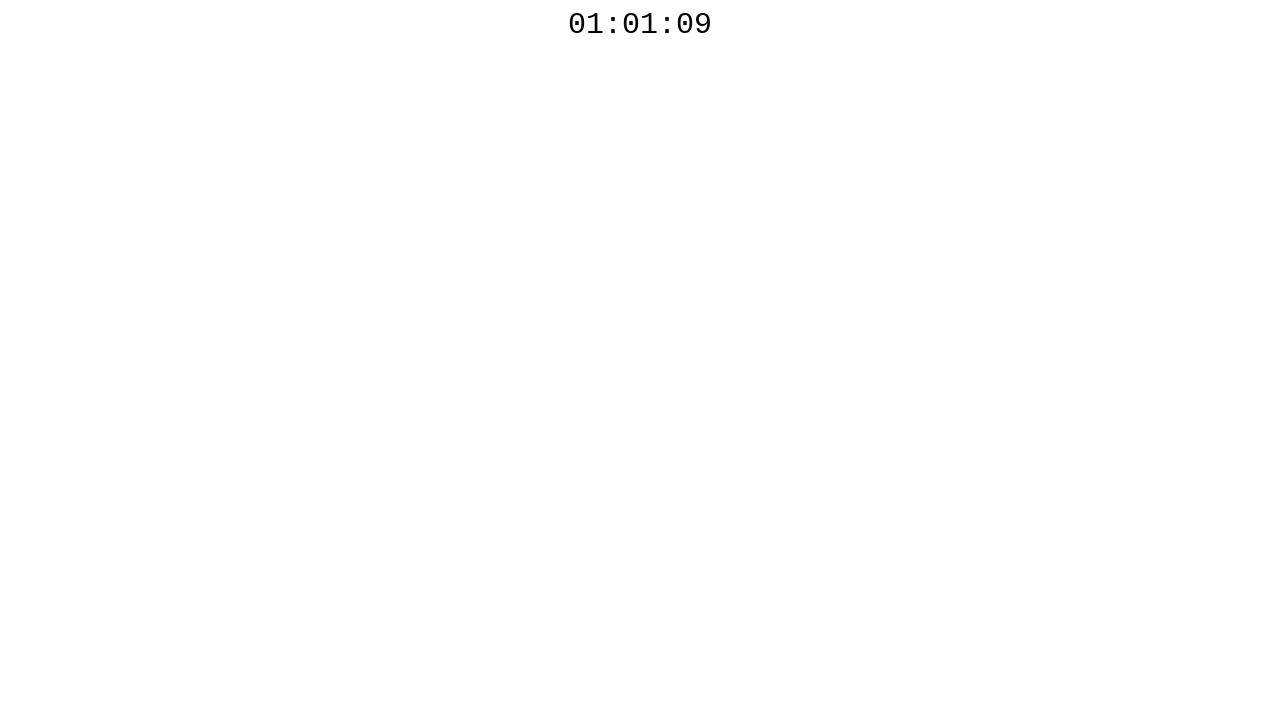

Countdown element became visible
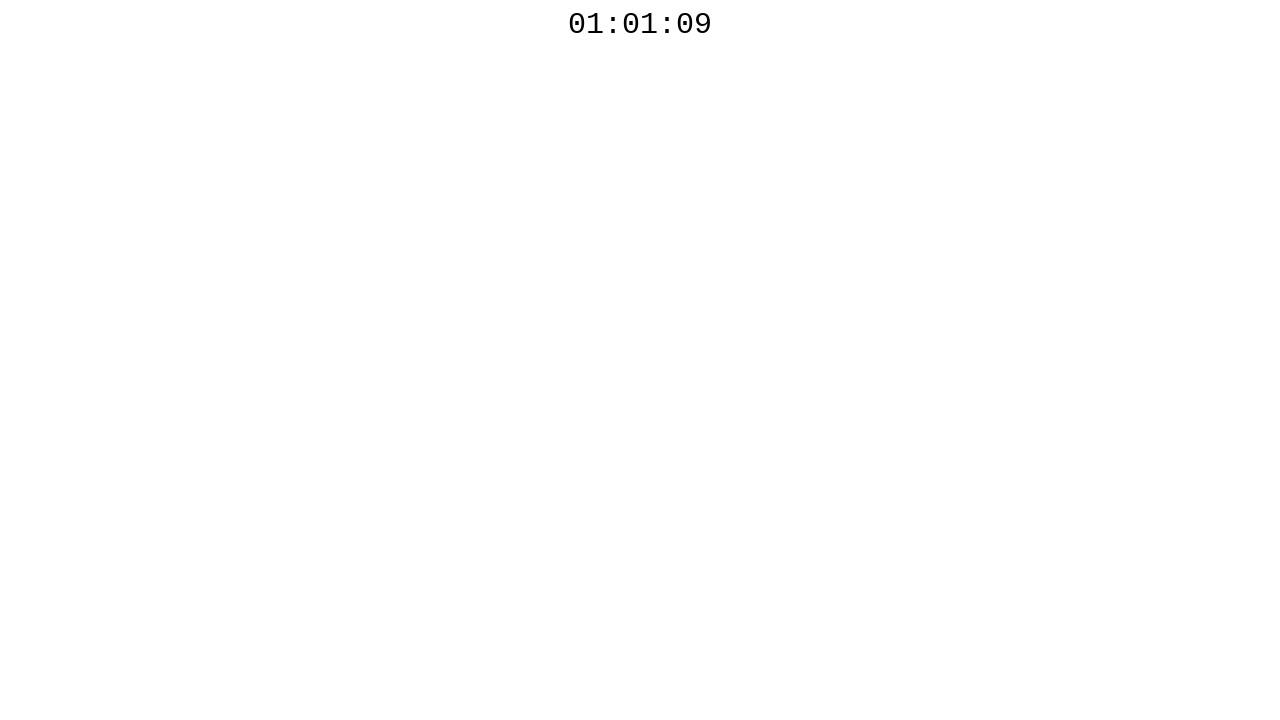

Countdown timer reached value ending with '00'
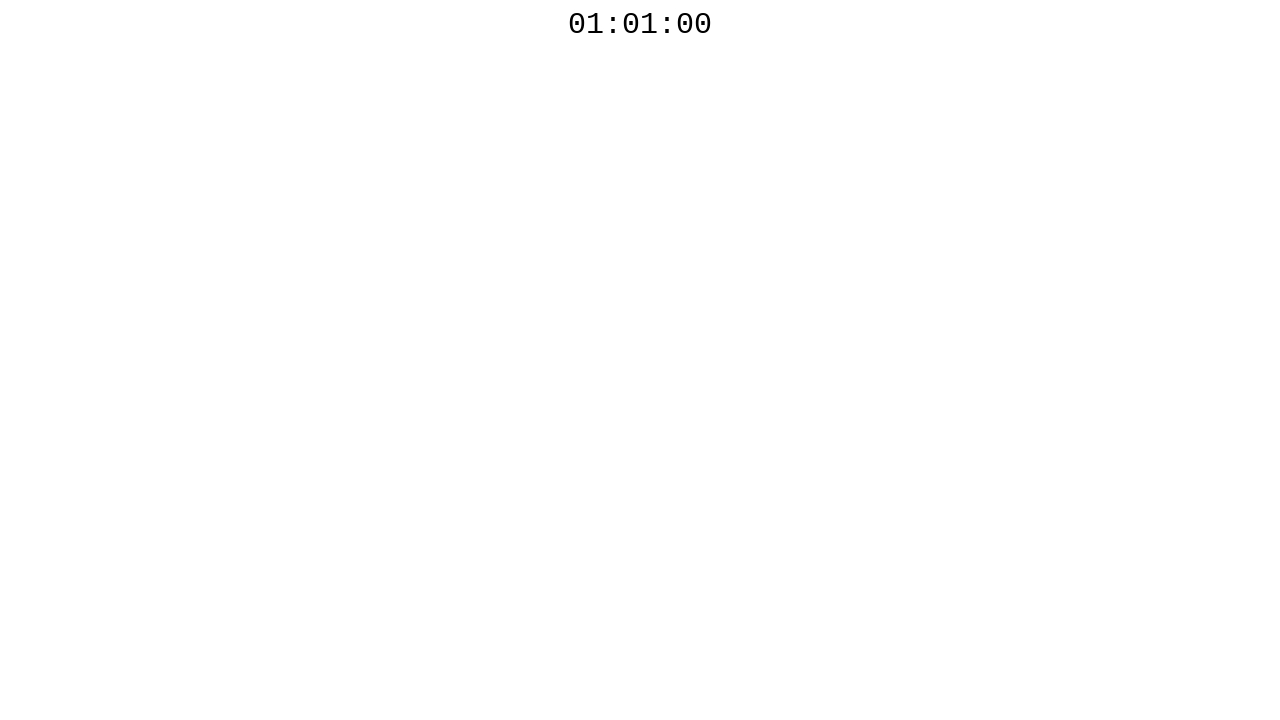

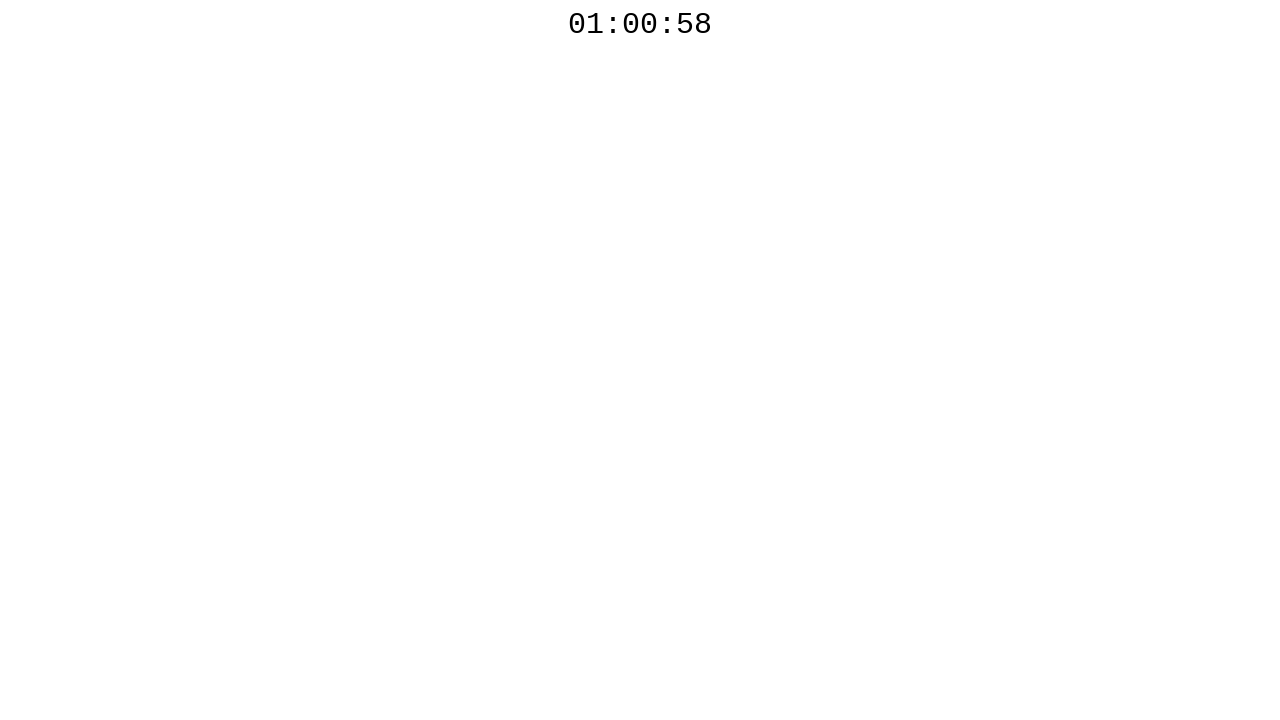